Tests triggering the browser print dialog using Ctrl+P keyboard shortcut, then navigating through and dismissing the dialog using Tab and Enter keys.

Starting URL: https://www.selenium.dev/

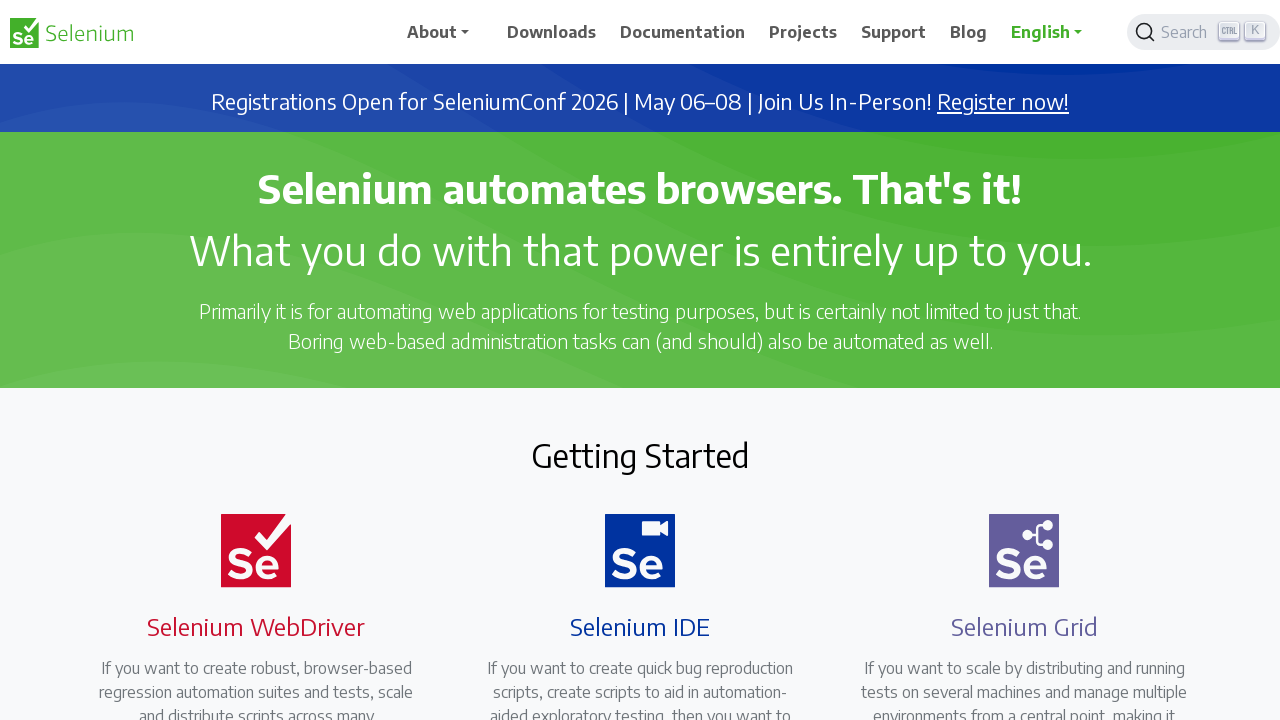

Navigated to https://www.selenium.dev/
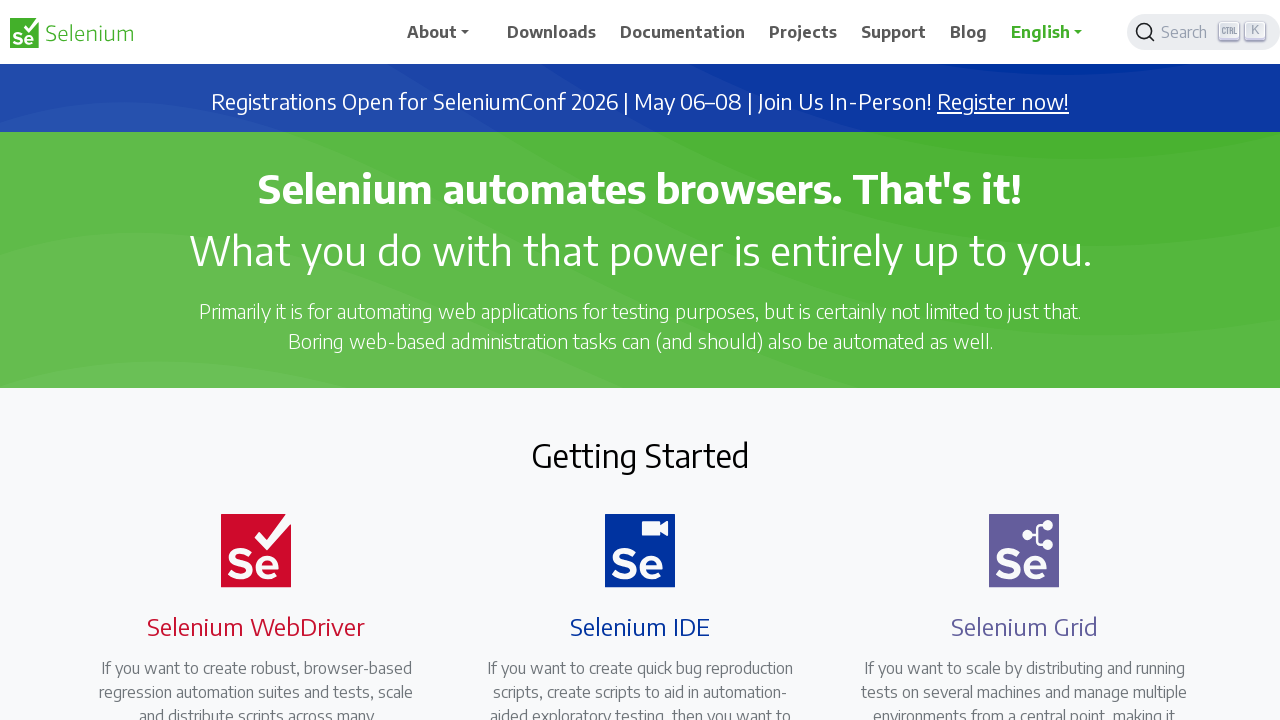

Pressed Ctrl+P to trigger browser print dialog
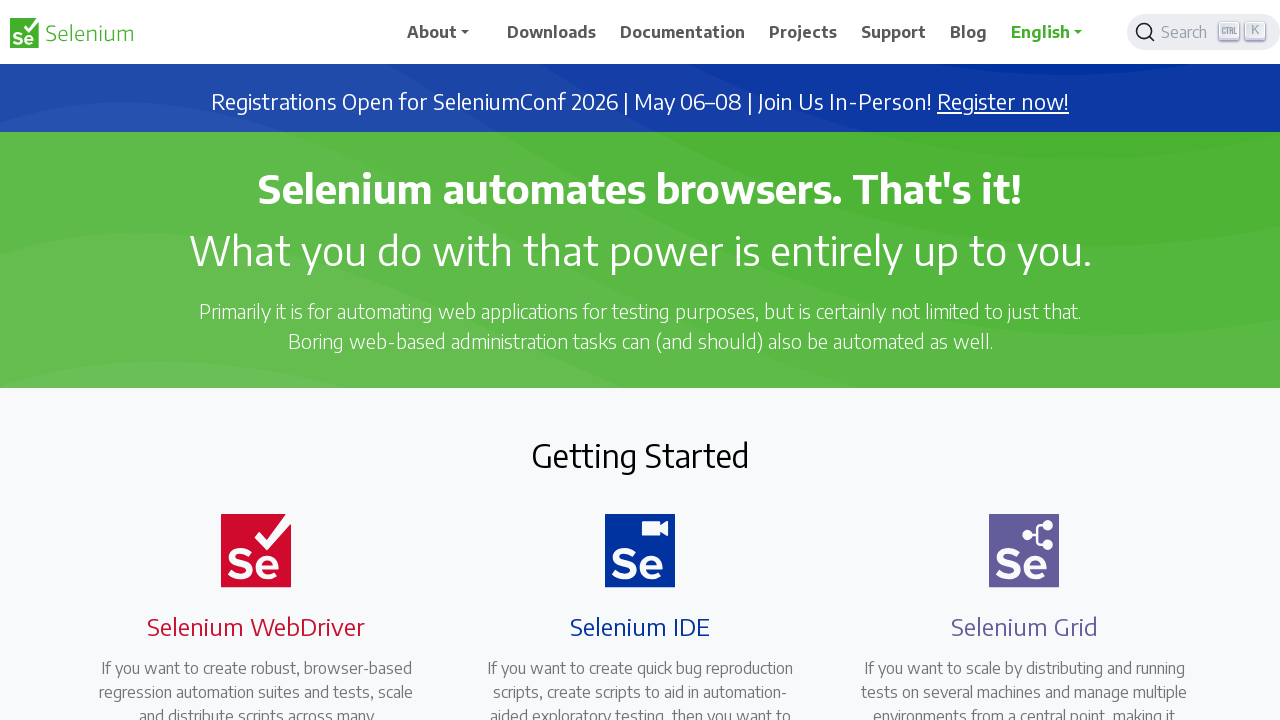

Waited 2 seconds for print dialog to appear
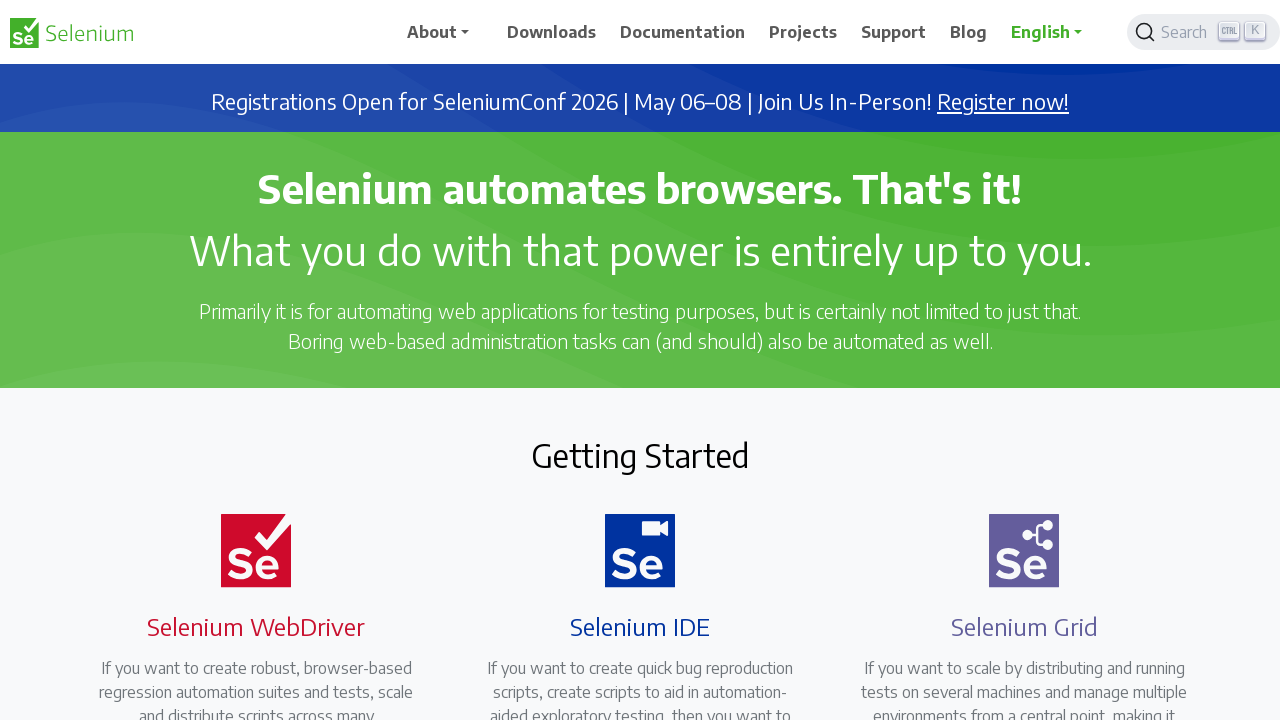

Pressed Tab to navigate through print dialog
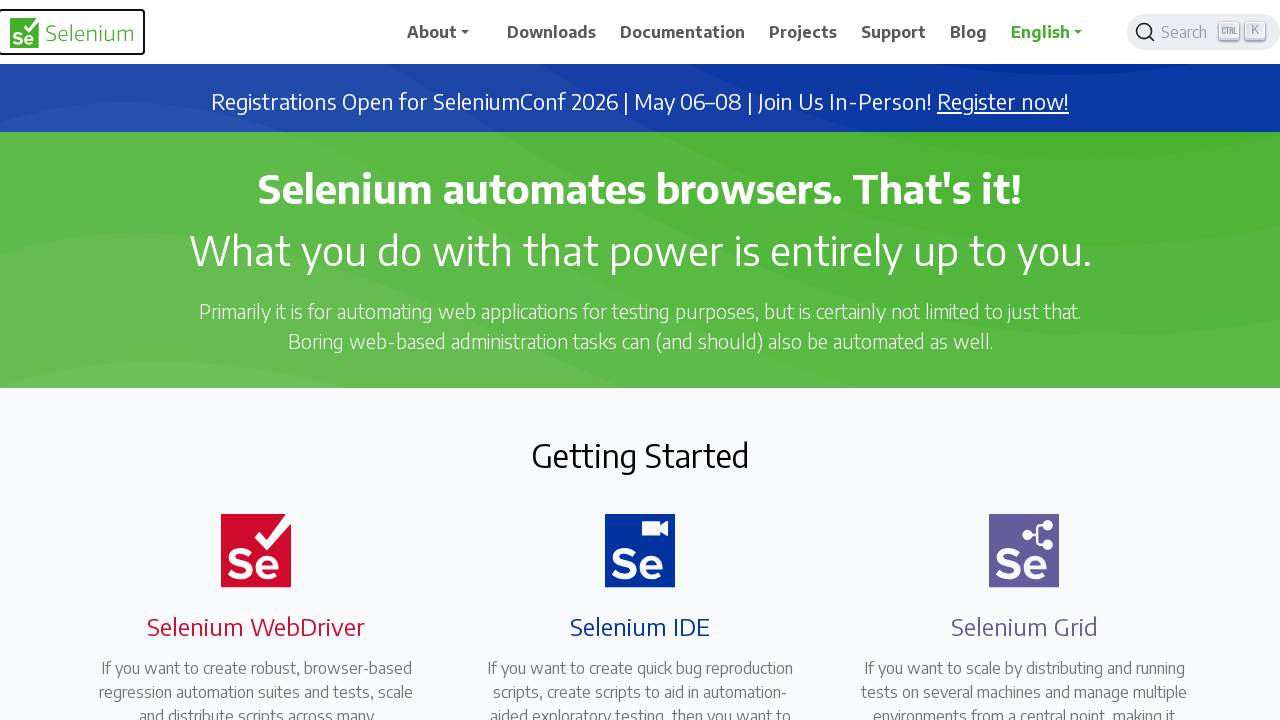

Waited 2 seconds after tabbing through dialog
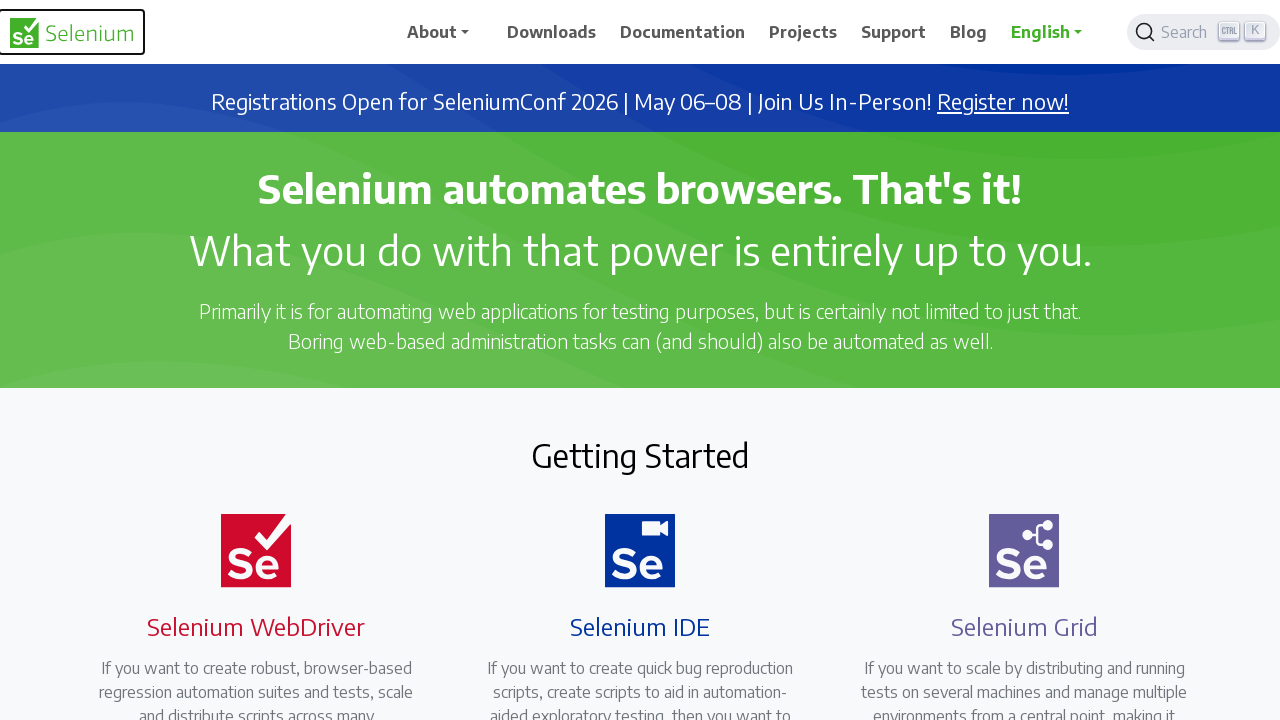

Pressed Enter to dismiss the print dialog
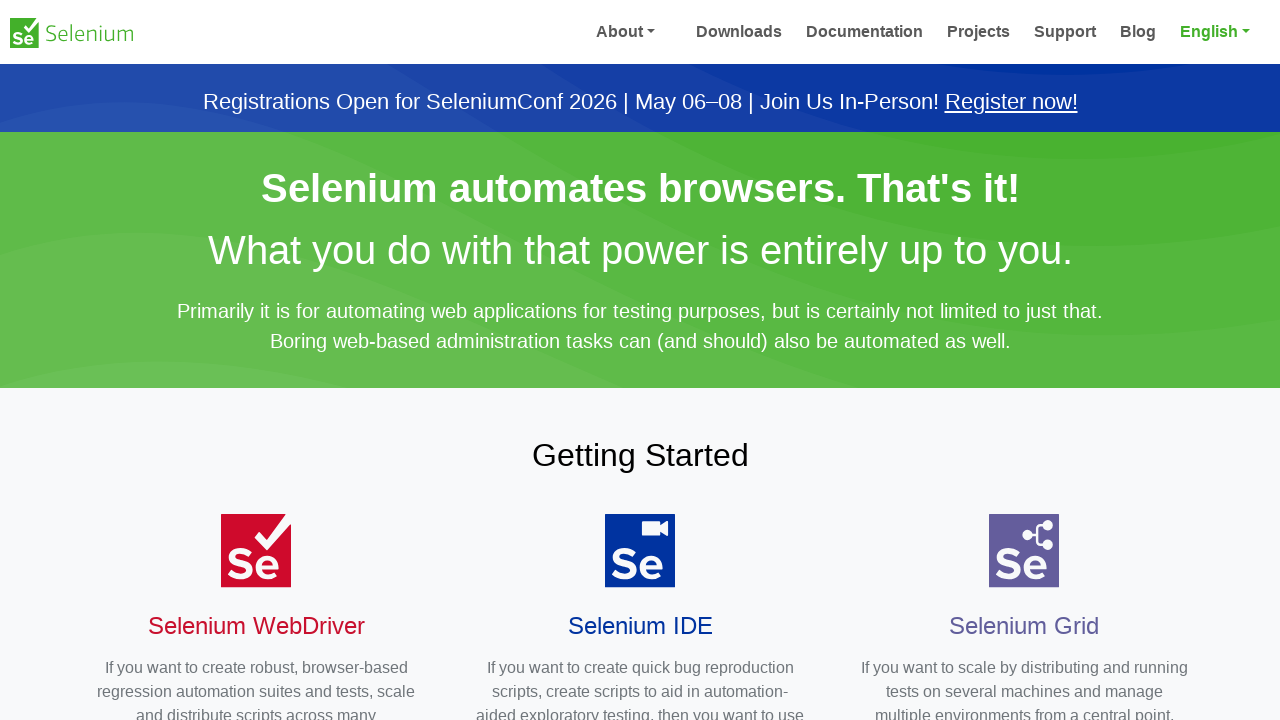

Waited 2 seconds after dismissing print dialog
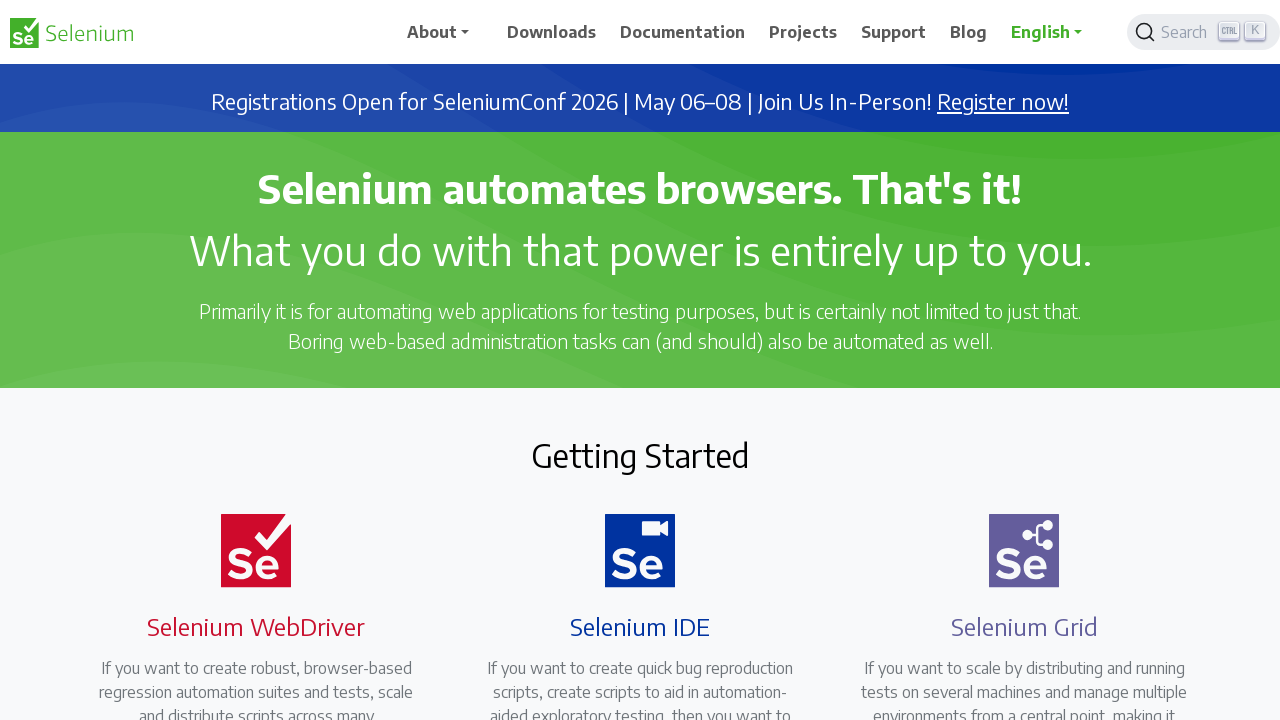

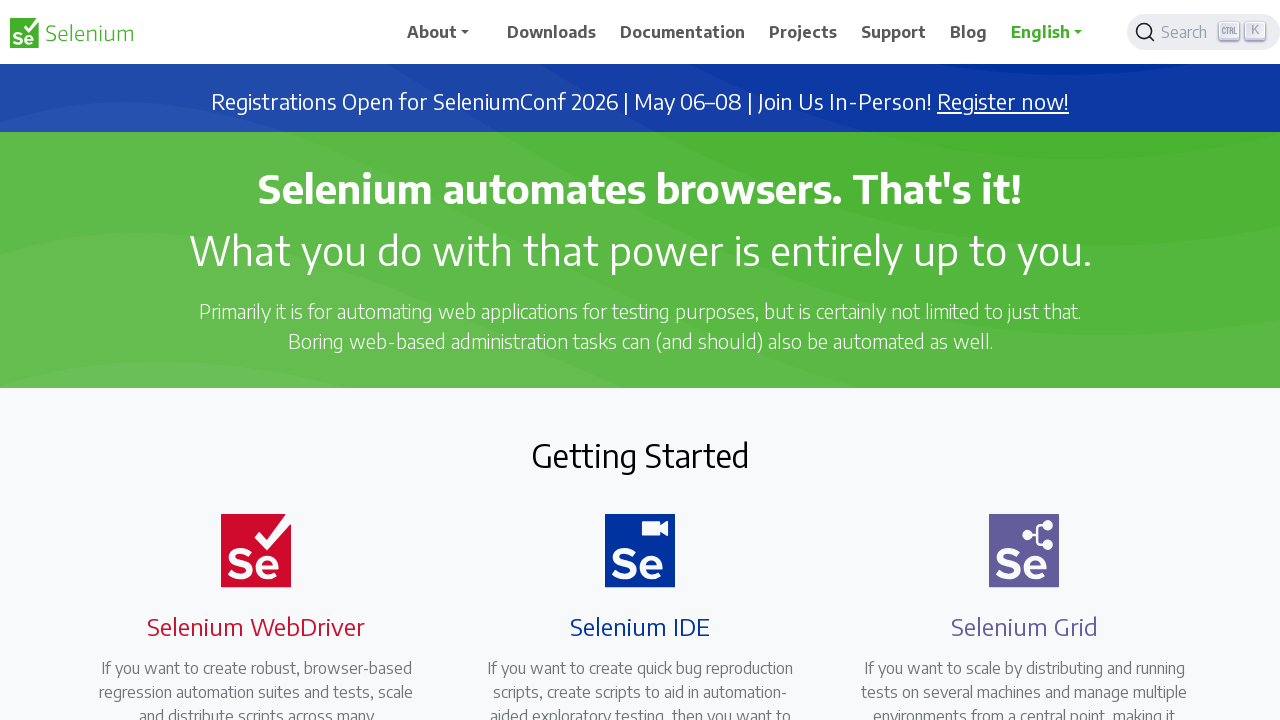